Selects a specific date by choosing month and year from dropdowns and clicking on the date

Starting URL: https://demoqa.com/date-picker

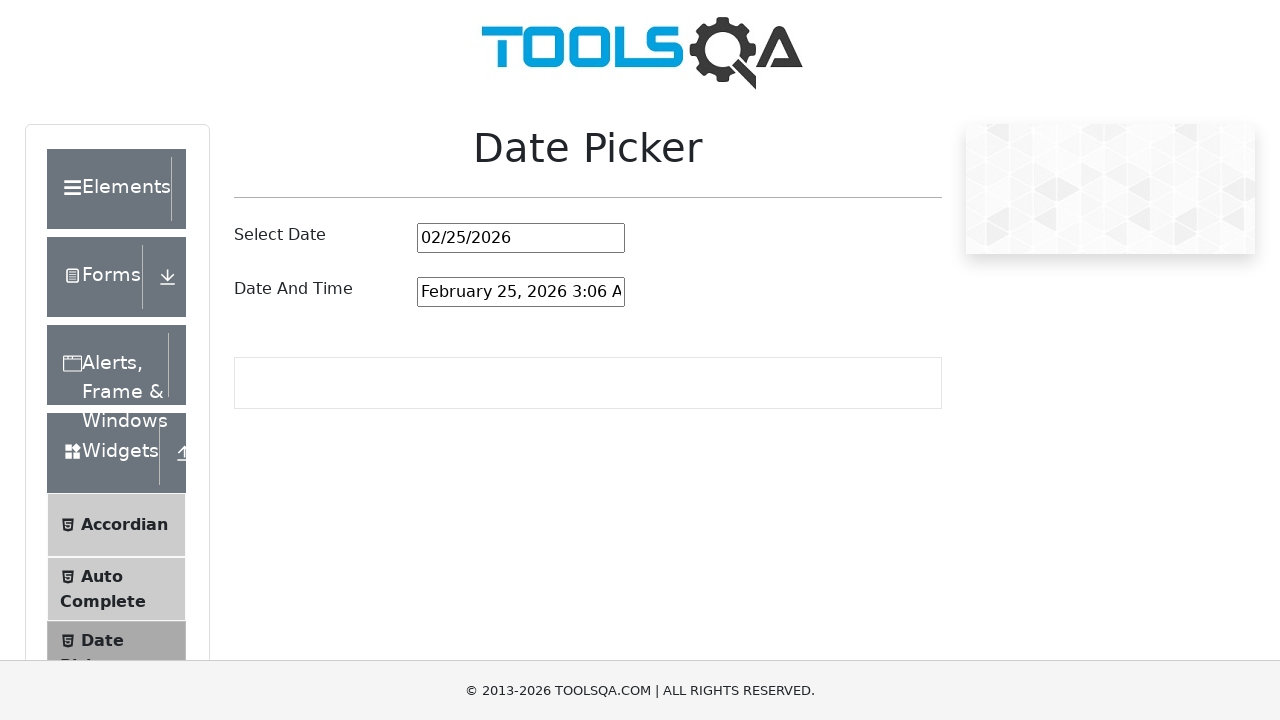

Clicked on date picker input field at (521, 238) on #datePickerMonthYearInput
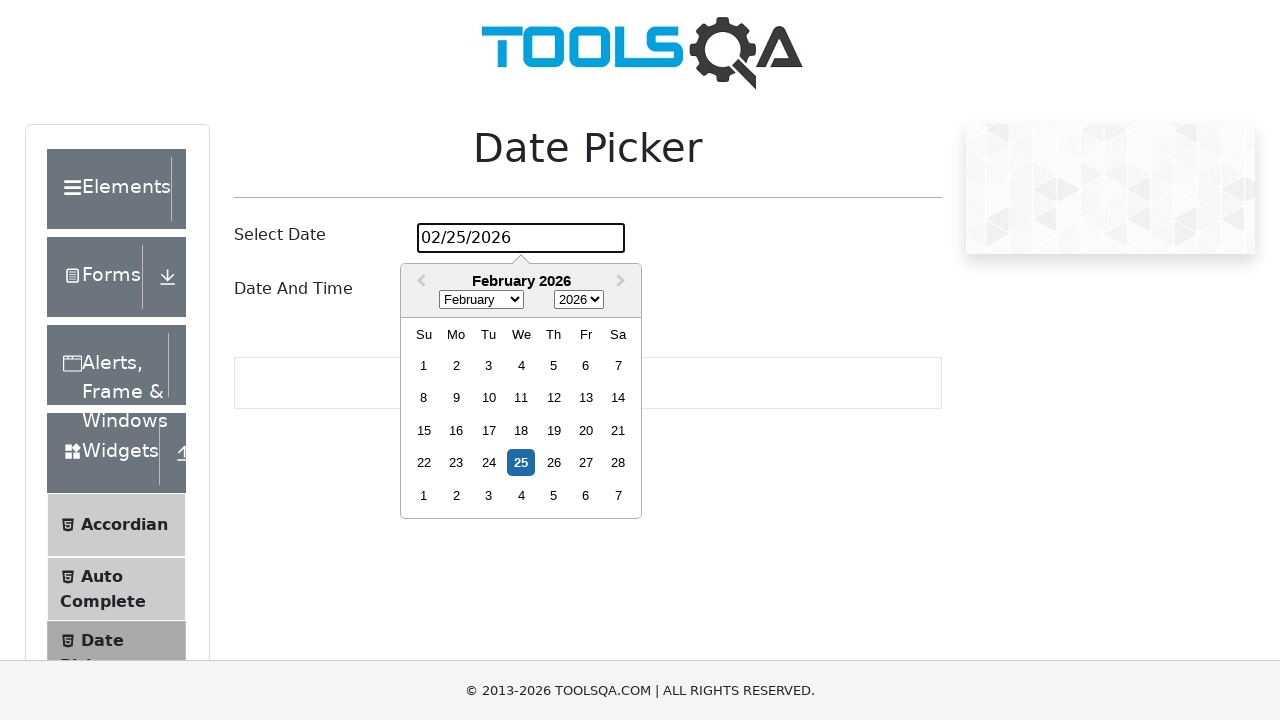

Month dropdown loaded
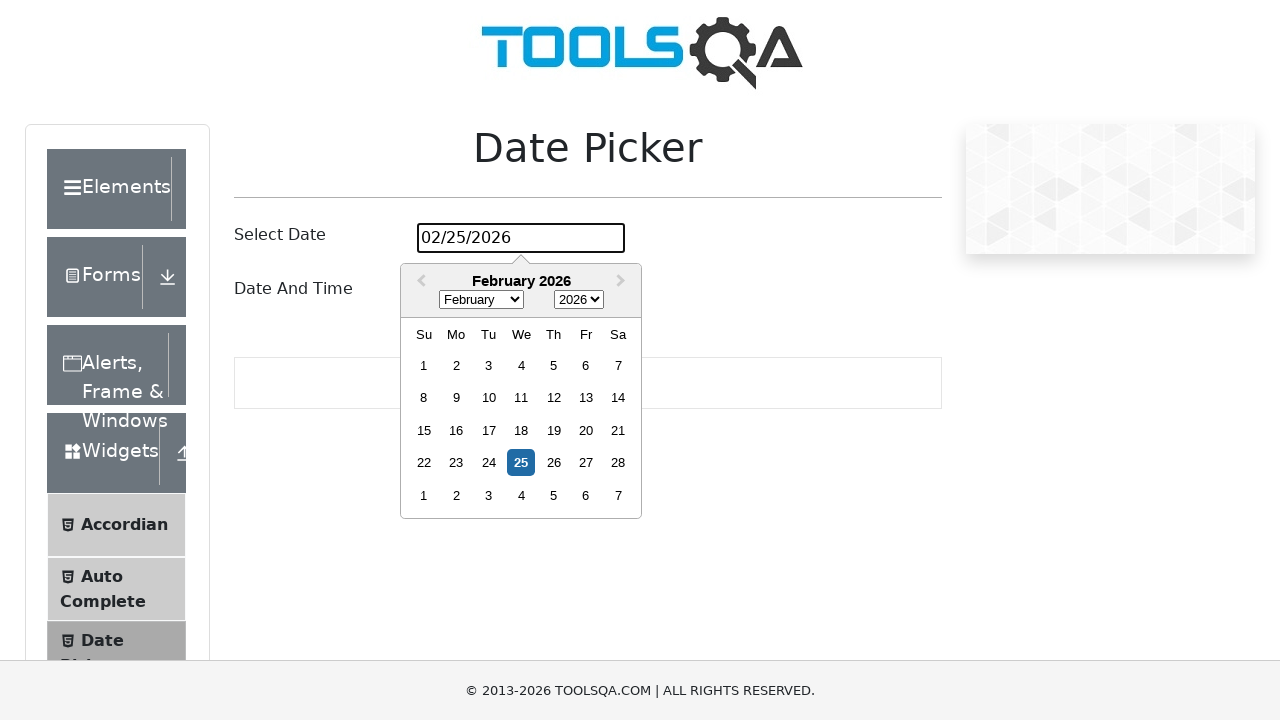

Selected January from month dropdown on .react-datepicker__month-select
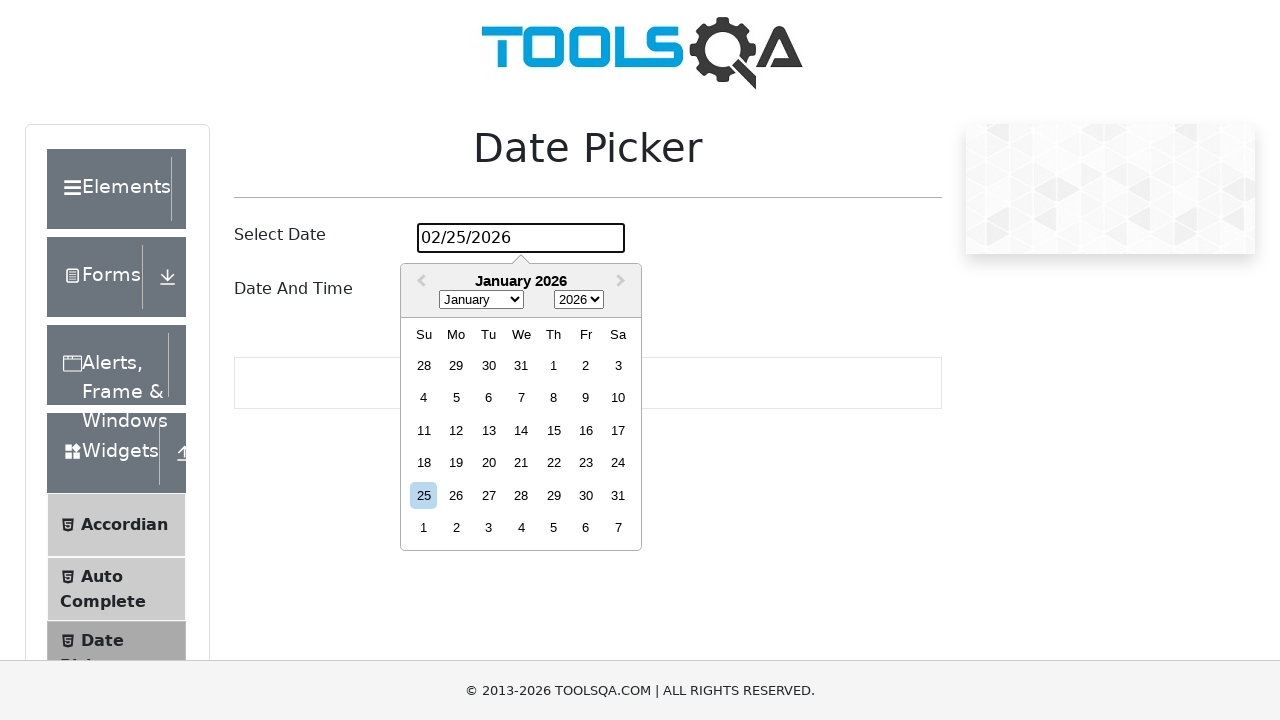

Selected 2022 from year dropdown on .react-datepicker__year-select
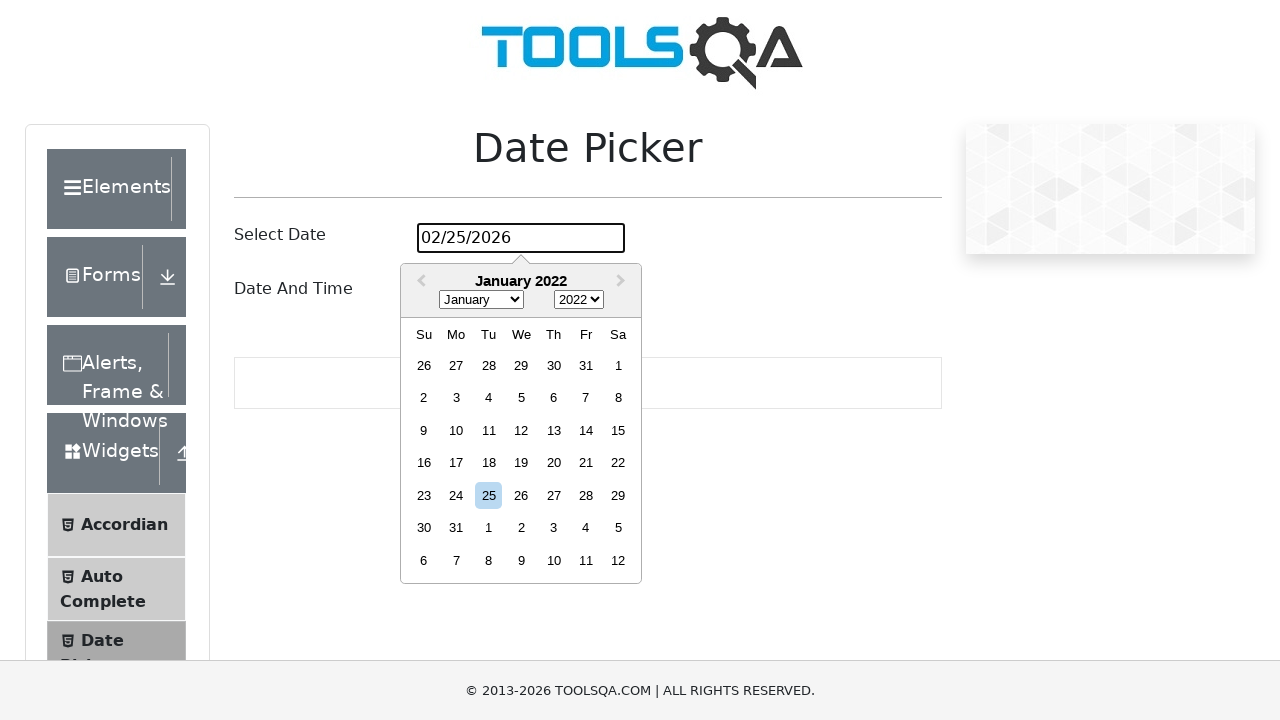

Clicked on Tuesday, January 4th, 2022 at (489, 398) on xpath=//div[@aria-label='Choose Tuesday, January 4th, 2022']
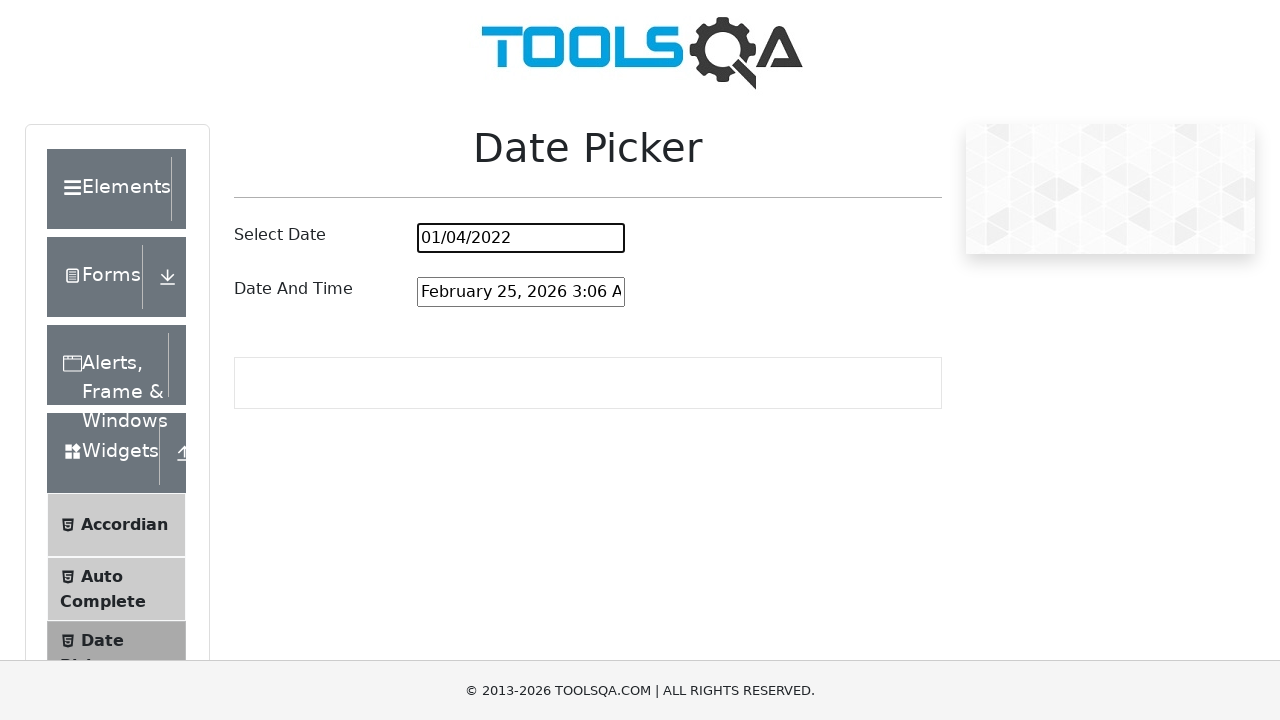

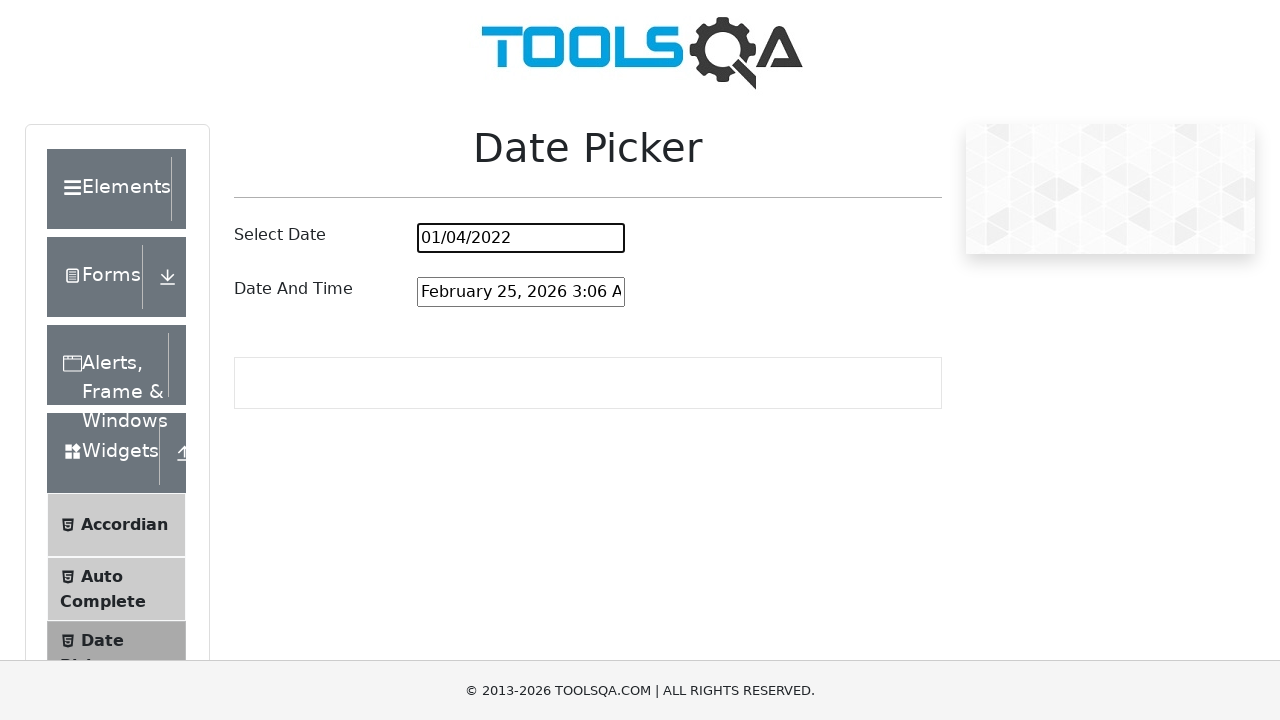